Tests confirmation dialog by clicking confirm button, dismissing the alert, and verifying the result

Starting URL: https://demoqa.com/alerts

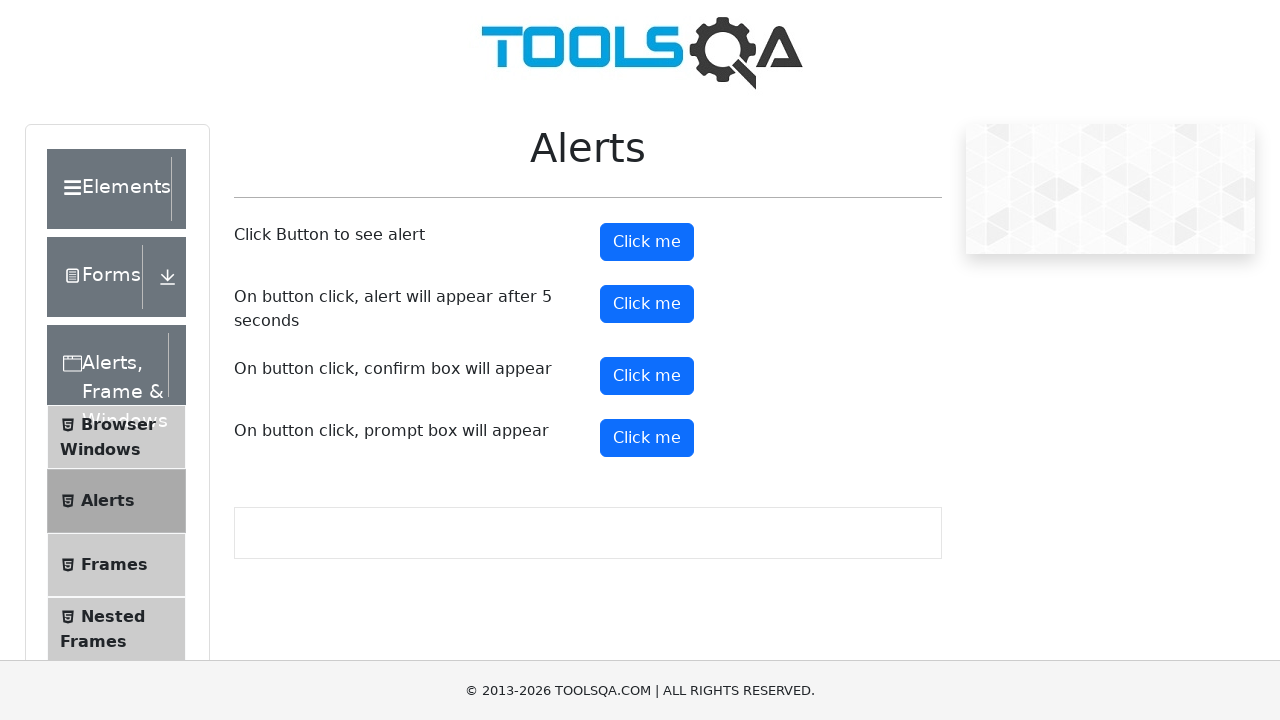

Set up dialog handler to dismiss confirmation dialogs
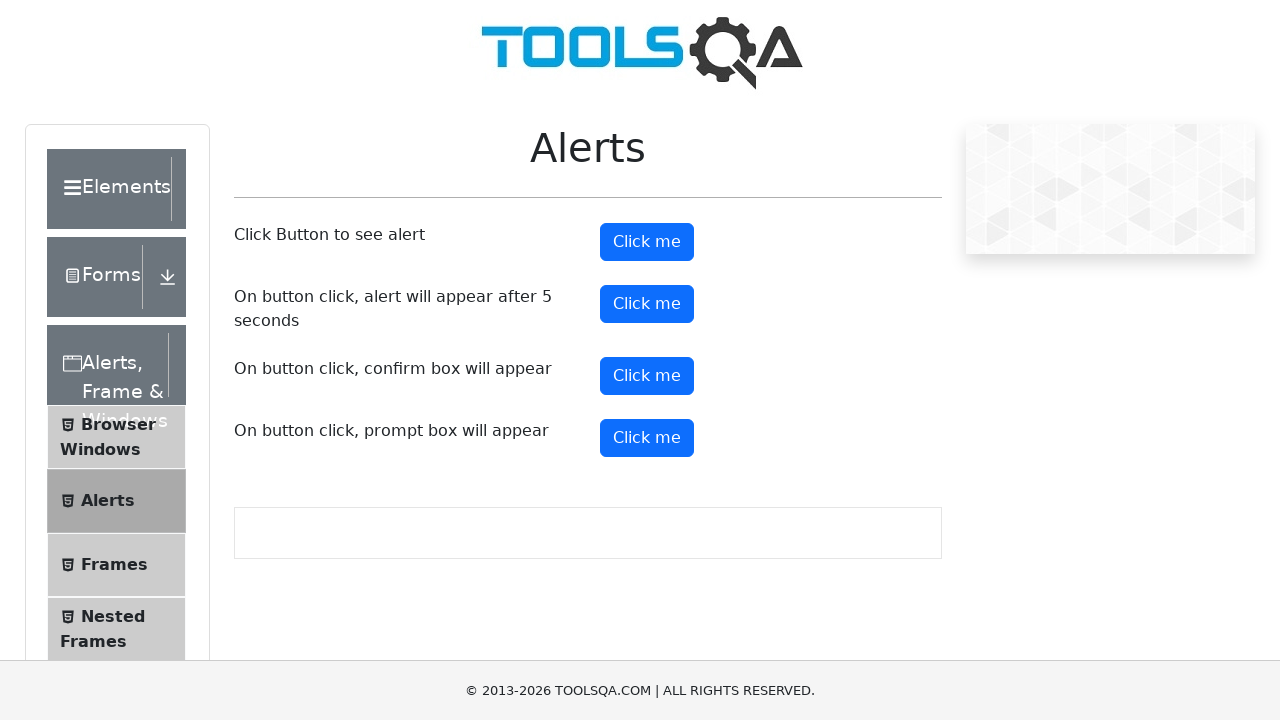

Clicked confirm button to trigger confirmation dialog at (647, 376) on #confirmButton
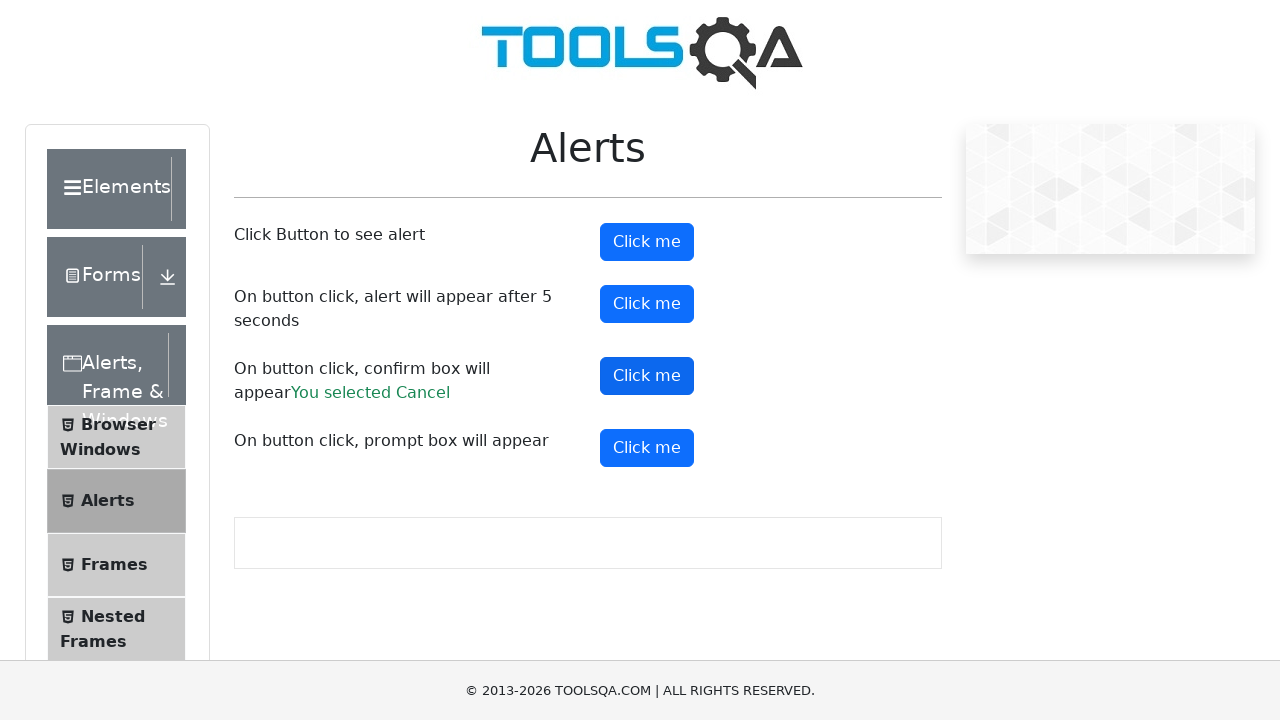

Confirmation dialog was dismissed and result text appeared
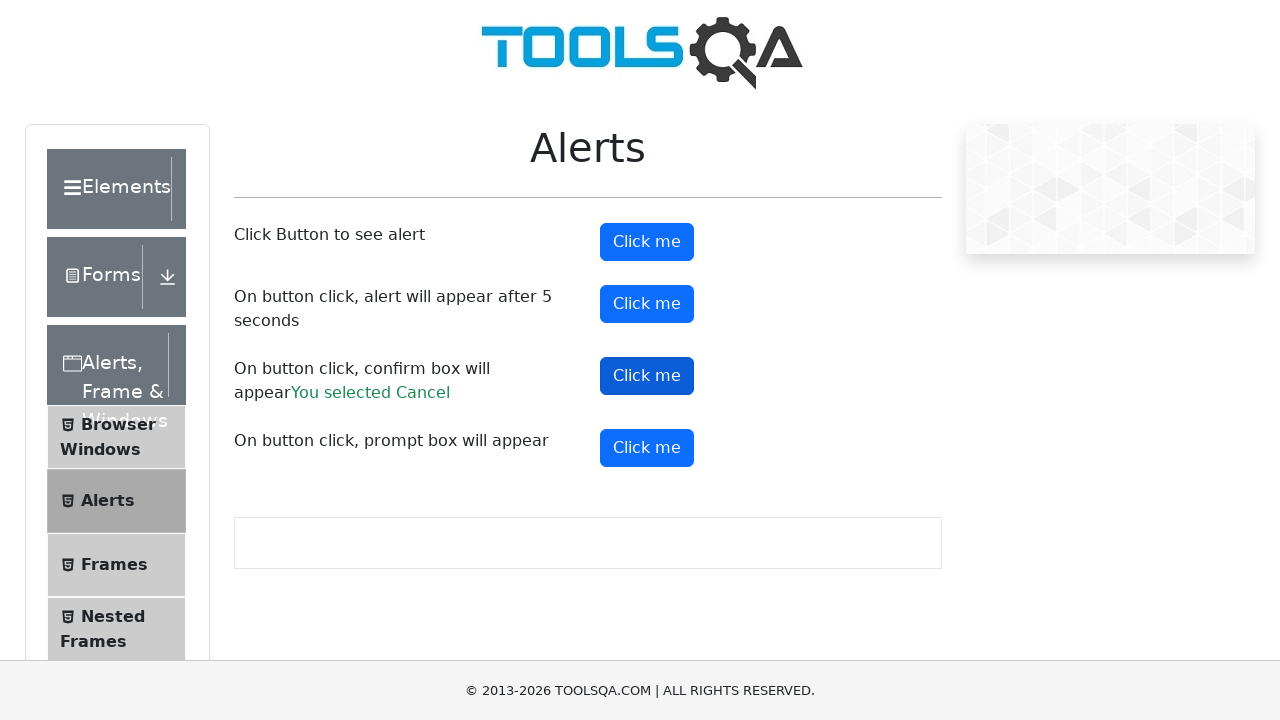

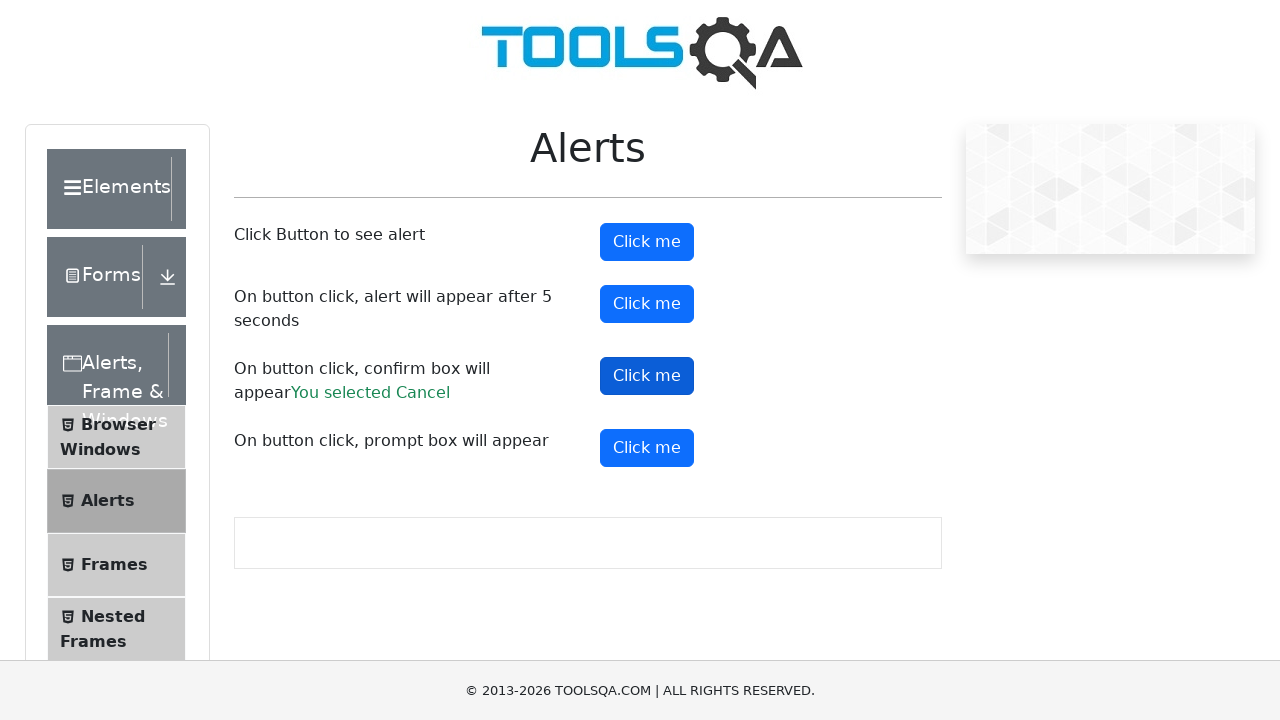